Tests the search functionality with a valid keyword by searching for "iPhone 15 Pro Max" and verifying results are displayed

Starting URL: https://tiki.vn

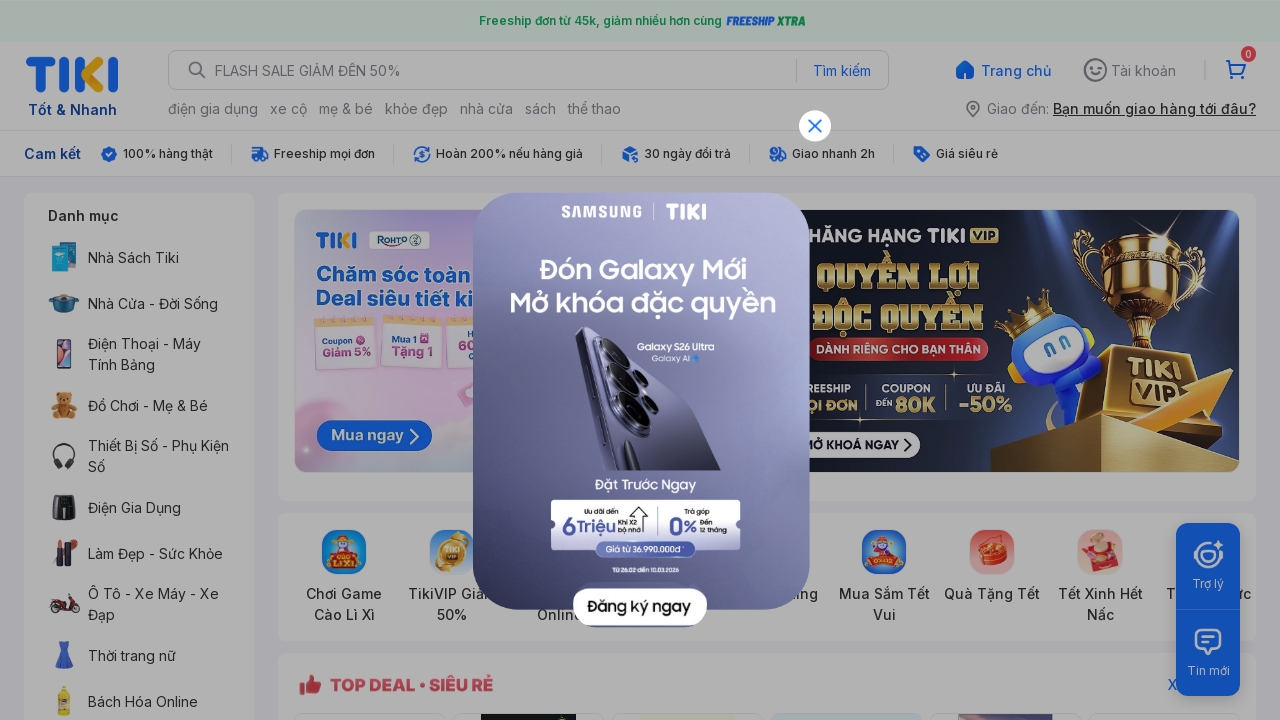

Closed popup if it existed at (815, 126) on img[alt='close-icon']
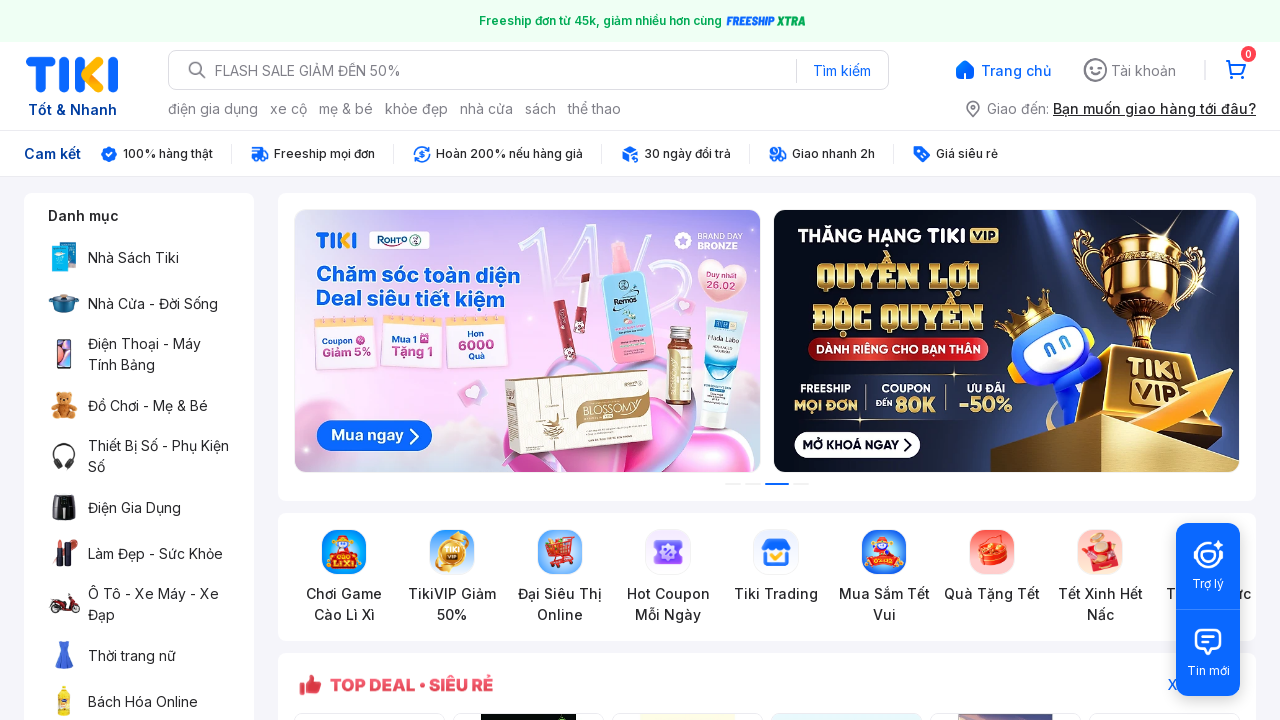

Clicked on search input field at (502, 70) on input[data-view-id='main_search_form_input']
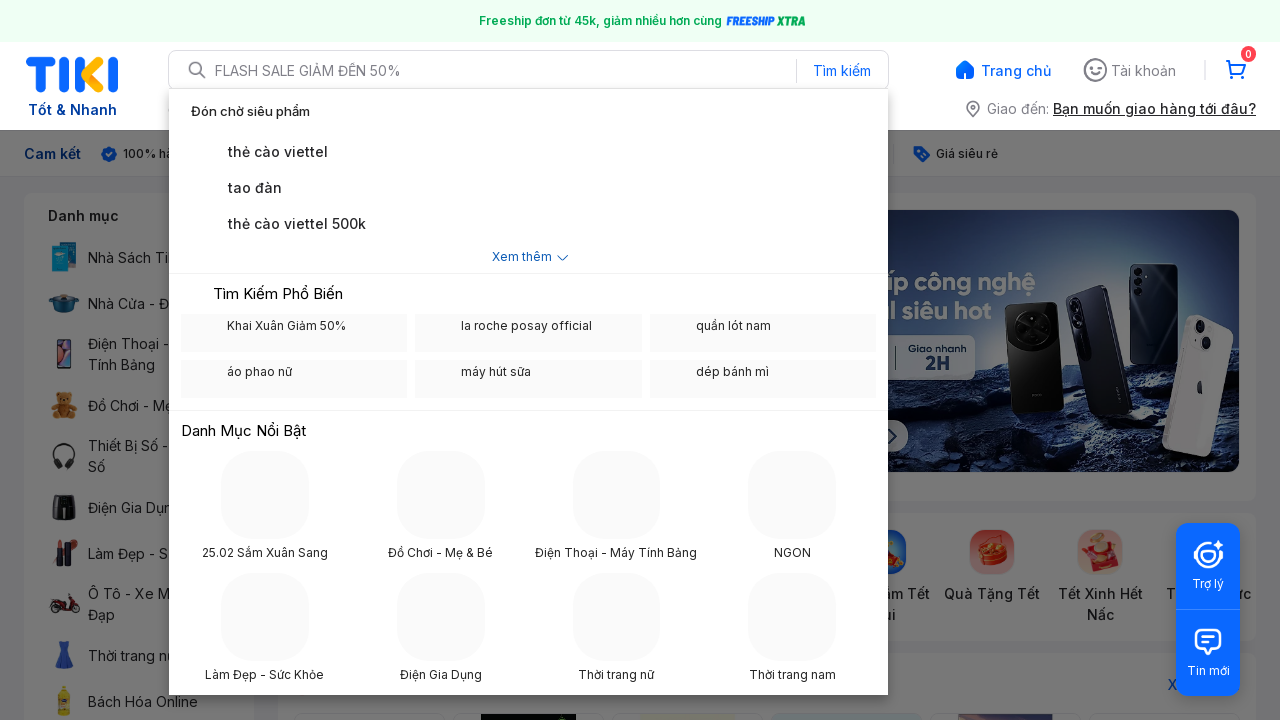

Typed 'iPhone 15 Pro Max' in search field on input[data-view-id='main_search_form_input']
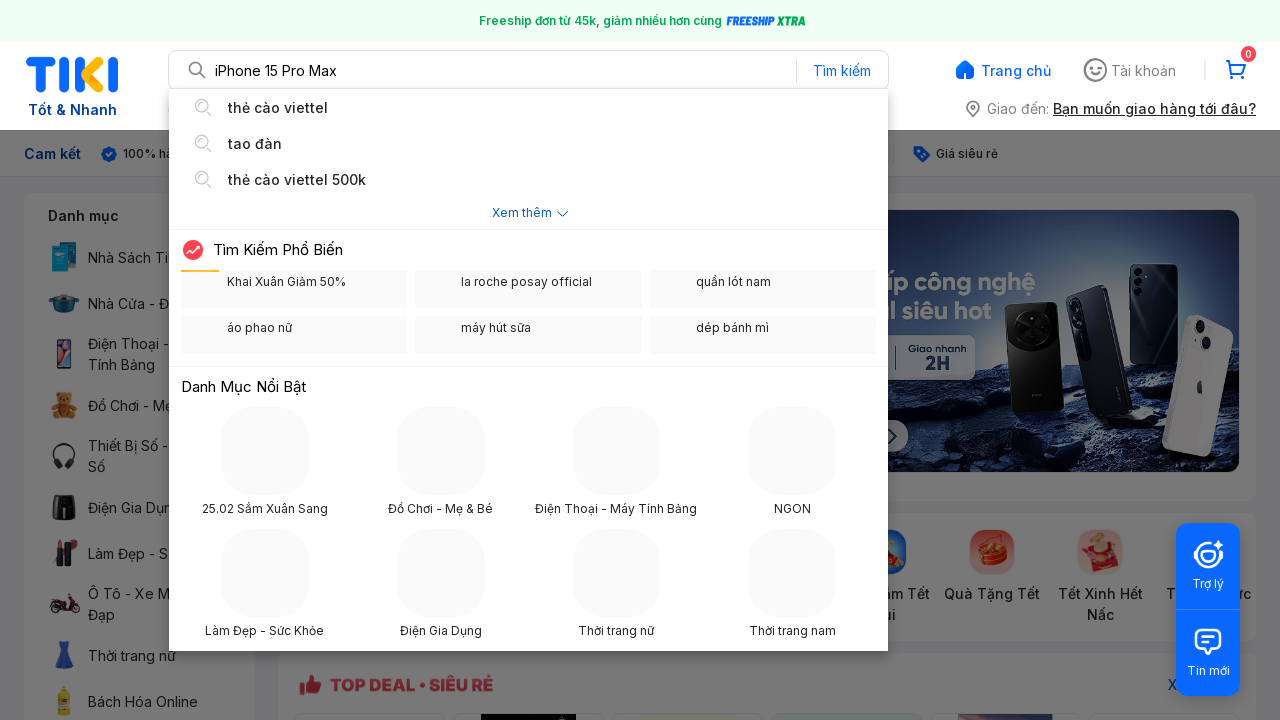

Pressed Enter to submit search query on input[data-view-id='main_search_form_input']
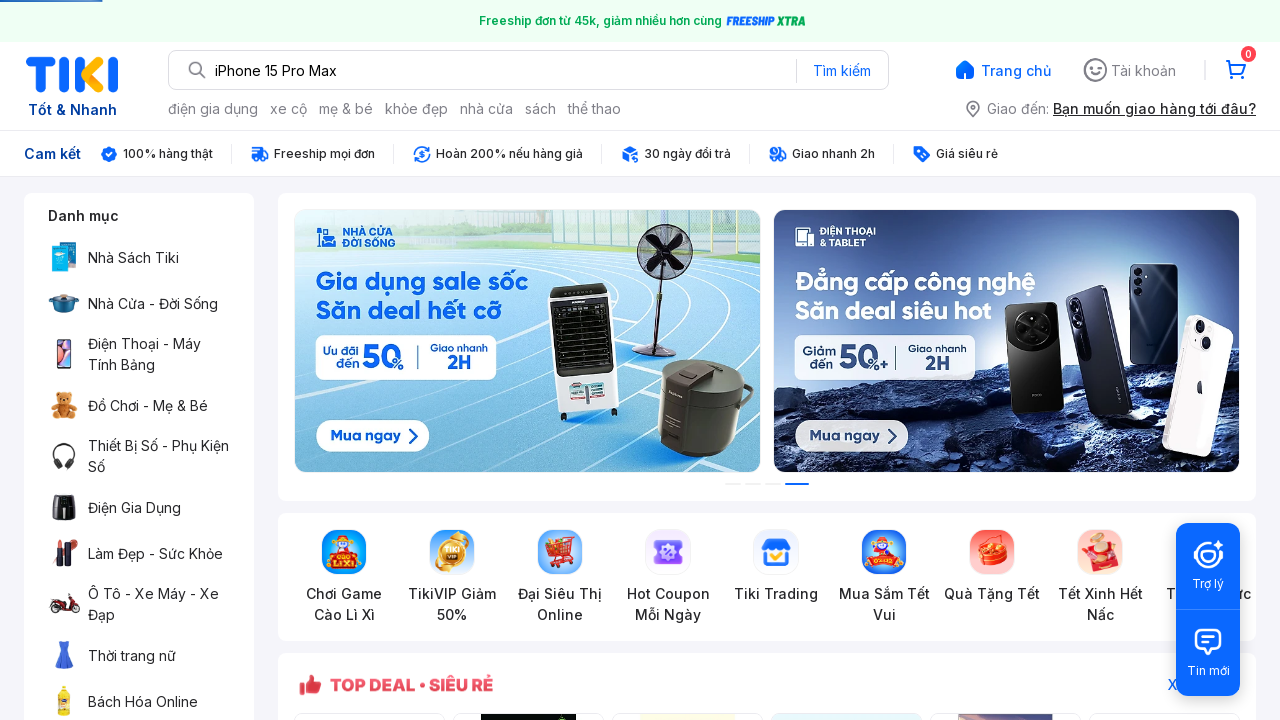

Search results loaded successfully with product items displayed
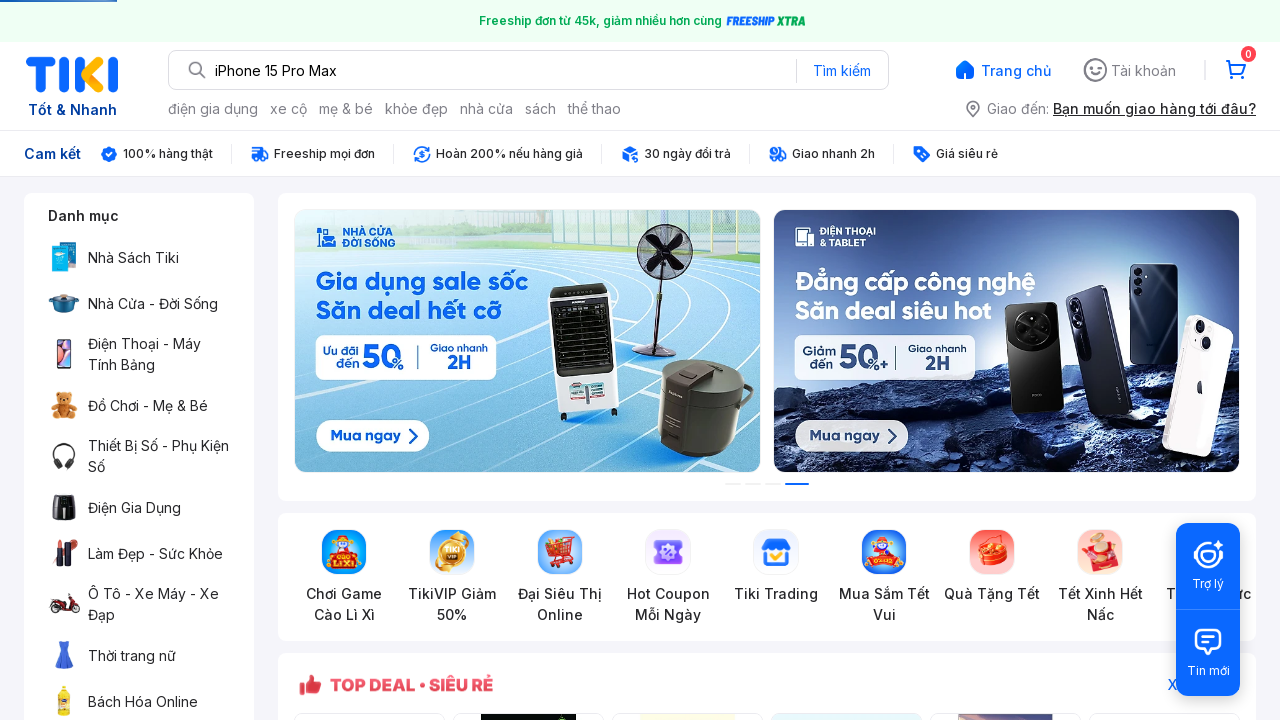

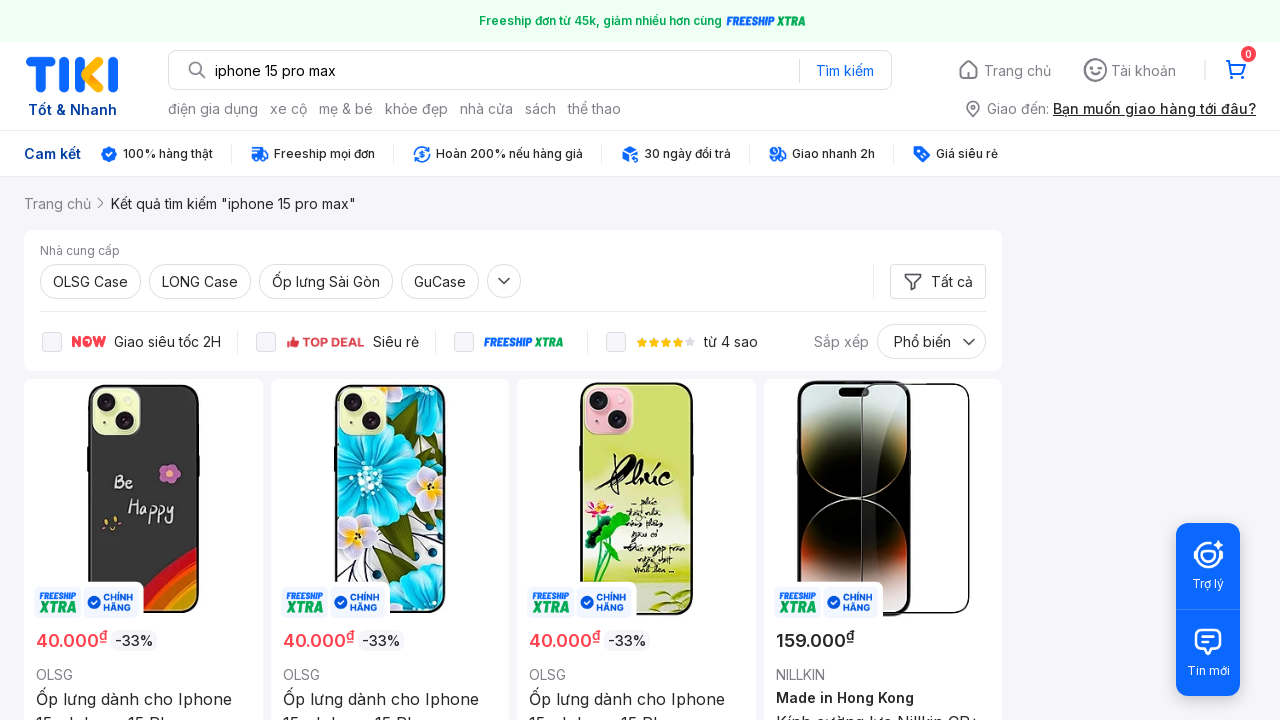